Verifies that product cards are visible in the main content area of the page

Starting URL: https://www.demoblaze.com/index.html

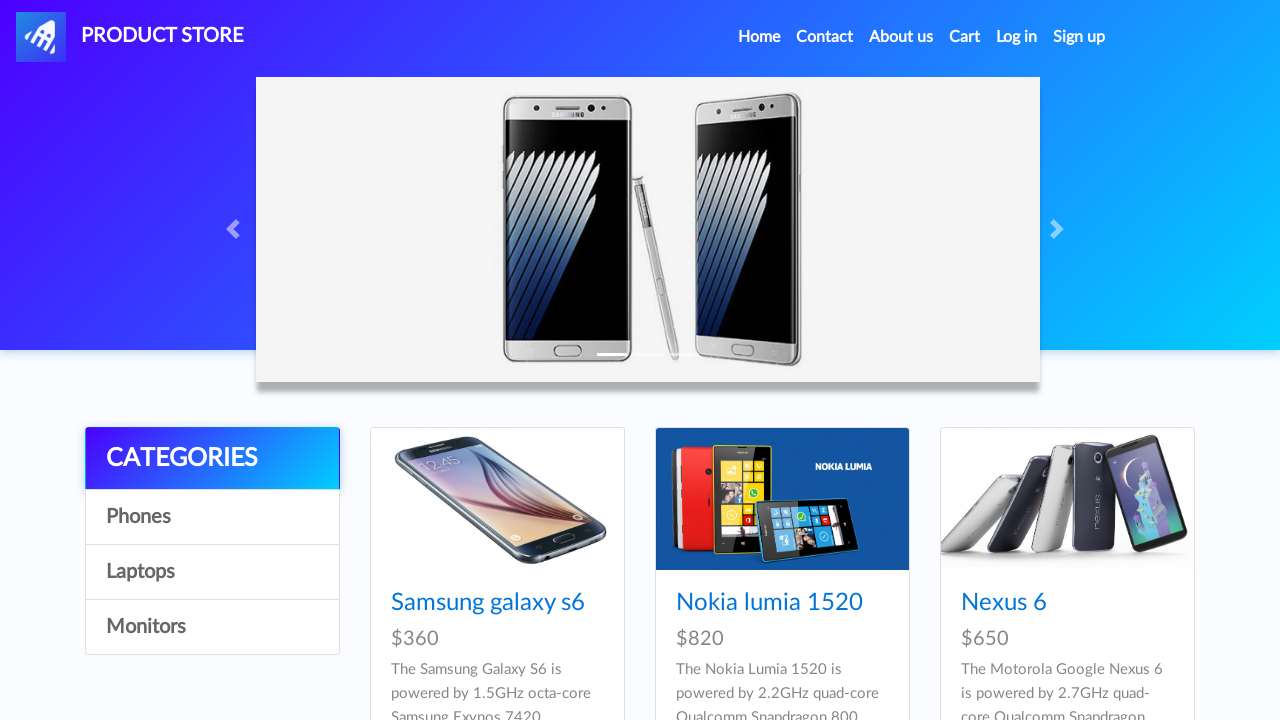

Waited for product cards to be visible on the page
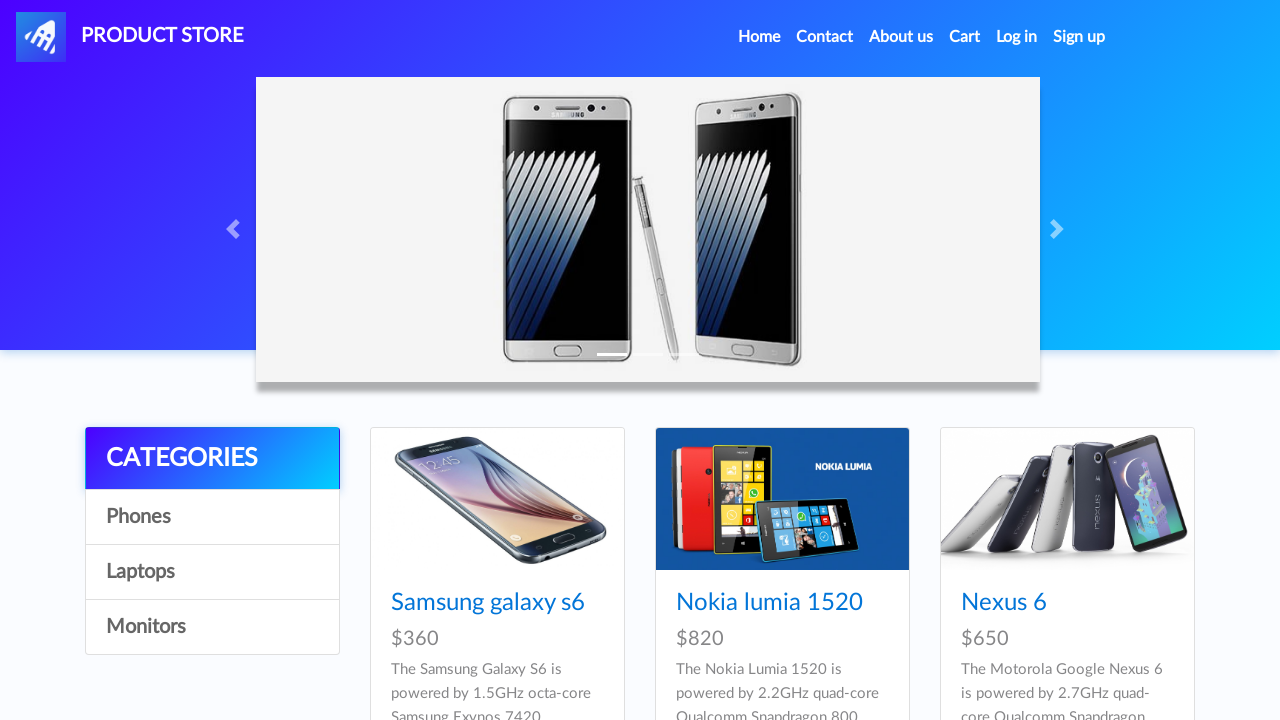

Retrieved all product cards from the main content area
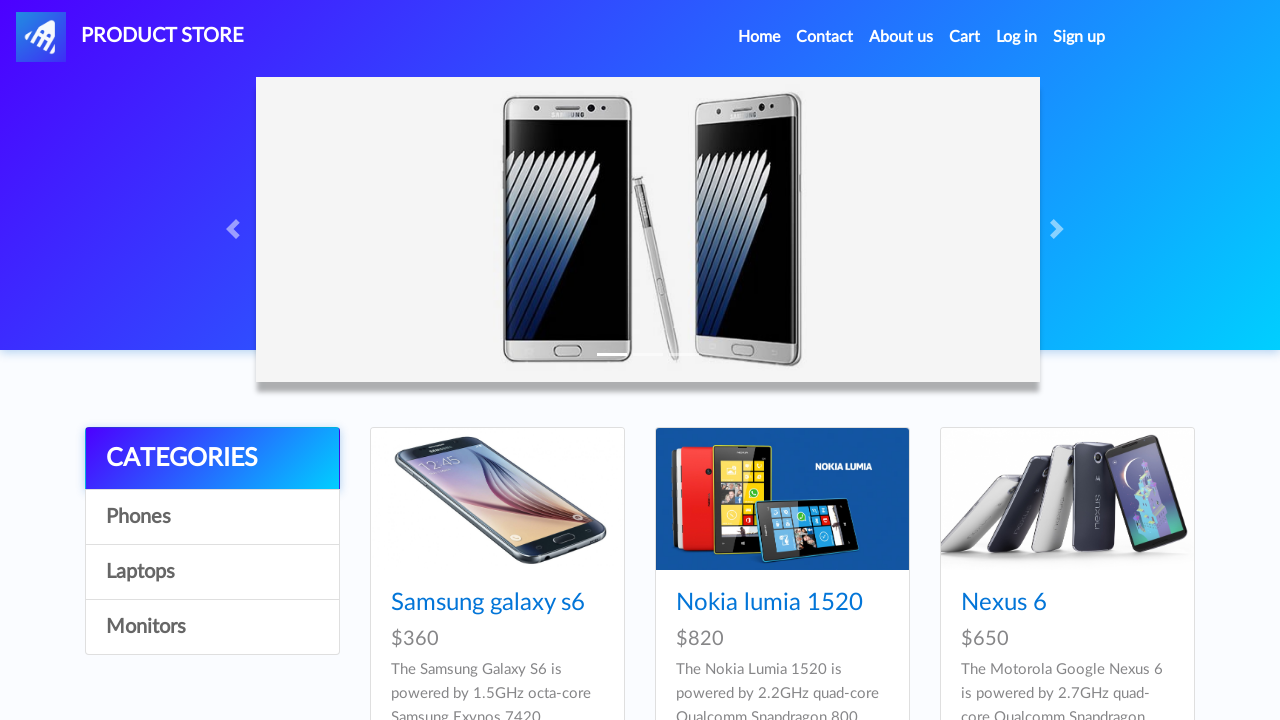

Verified that product cards are visible - assertion passed
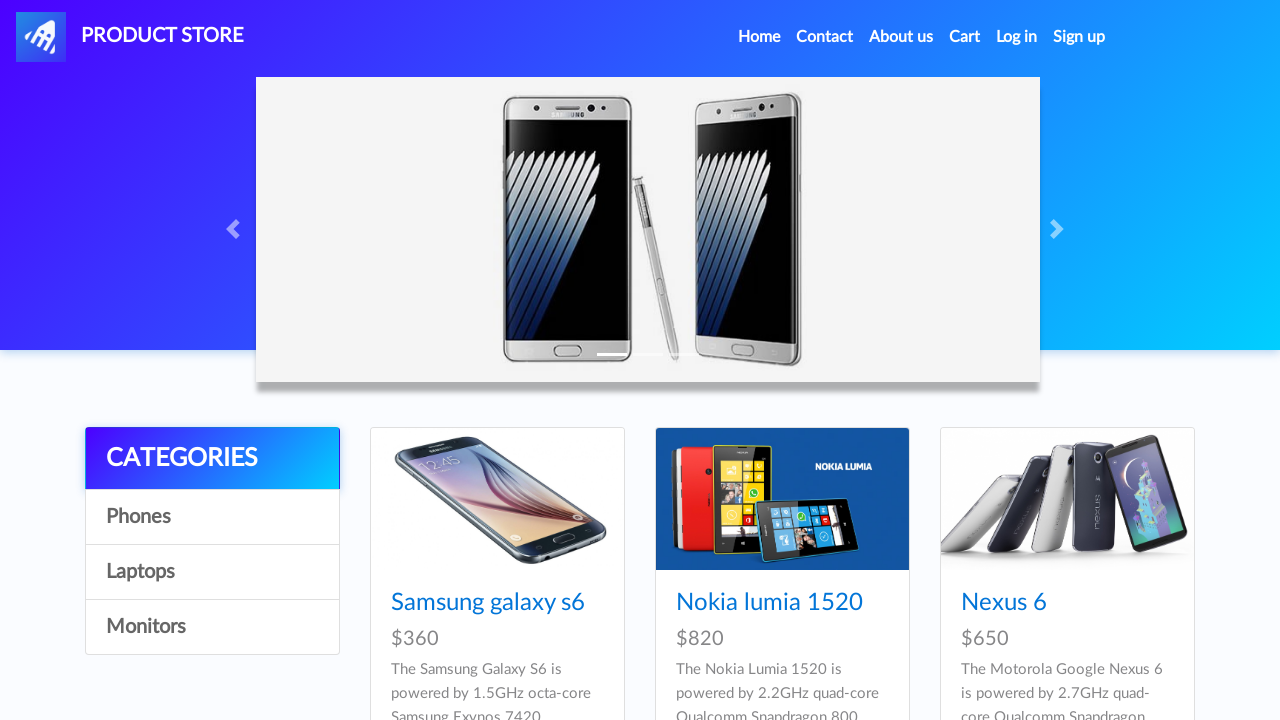

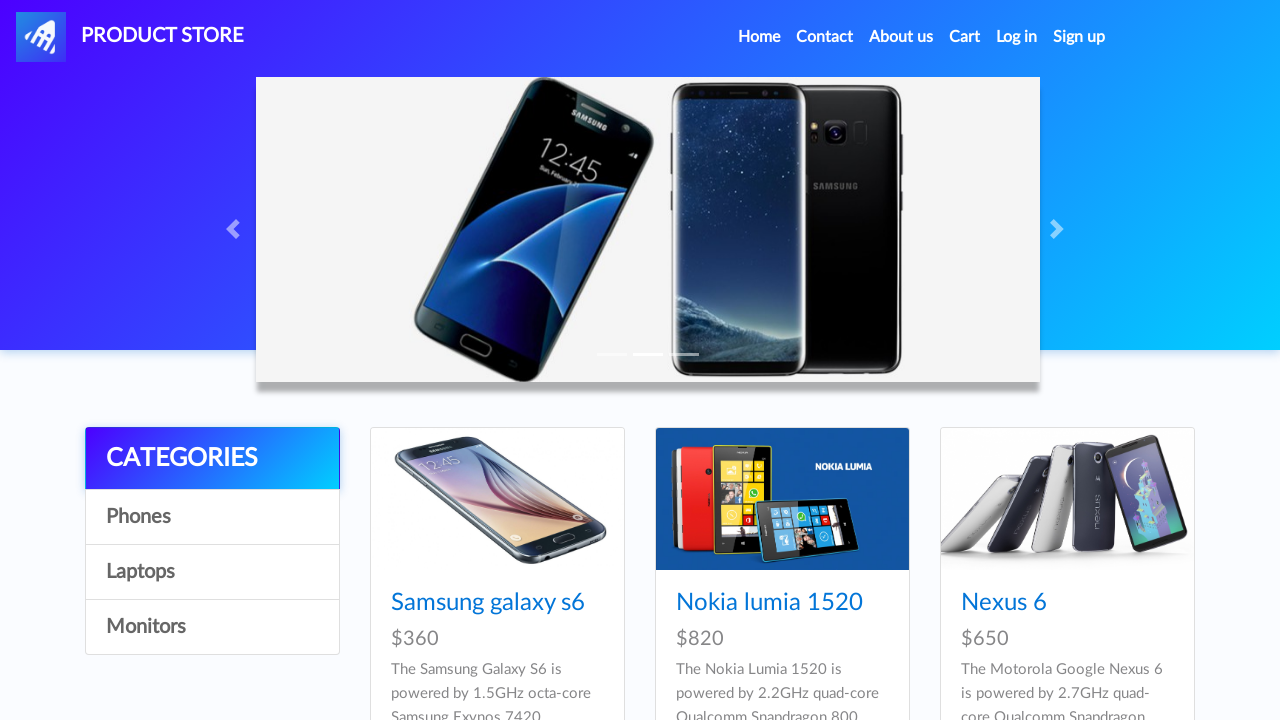